Tests pagination table functionality by scrolling to a product table, searching through paginated results for a specific product ("Soundbar"), clicking its checkbox, and retrieving the amount.

Starting URL: https://testautomationpractice.blogspot.com/

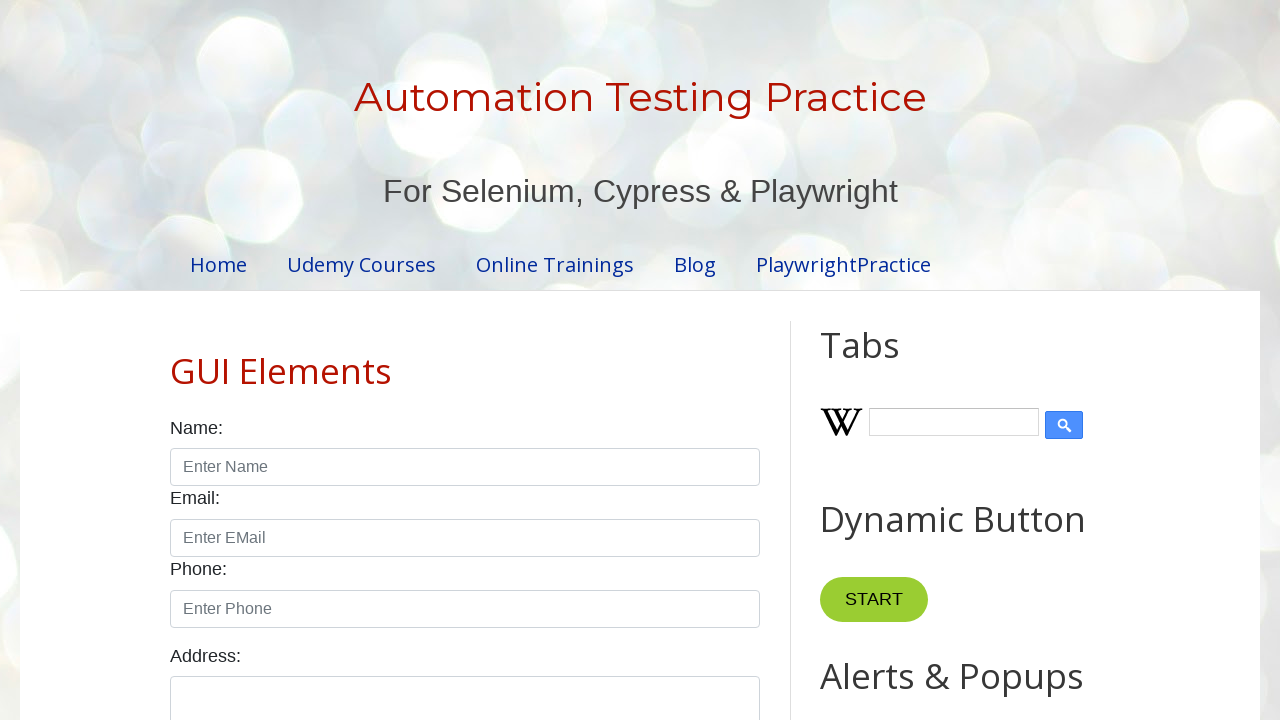

Scrolled to pagination table section with ID HTML8
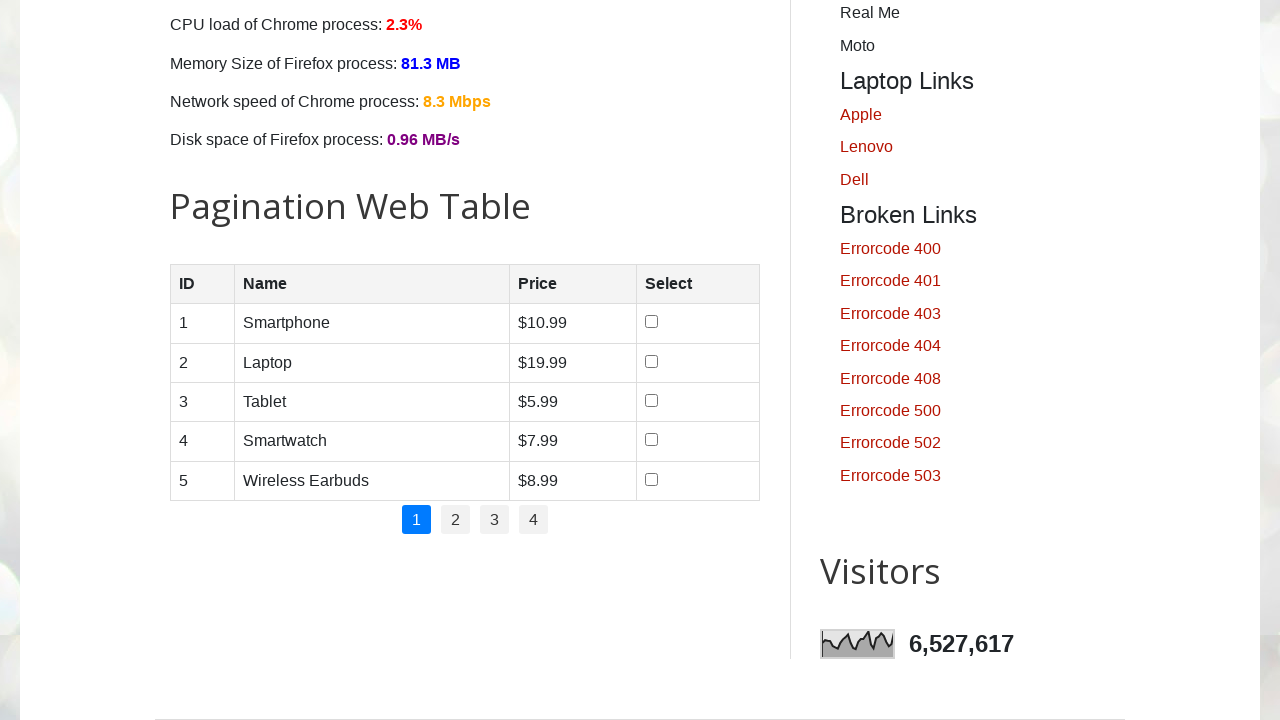

Retrieved all product rows from current page (found 5 rows)
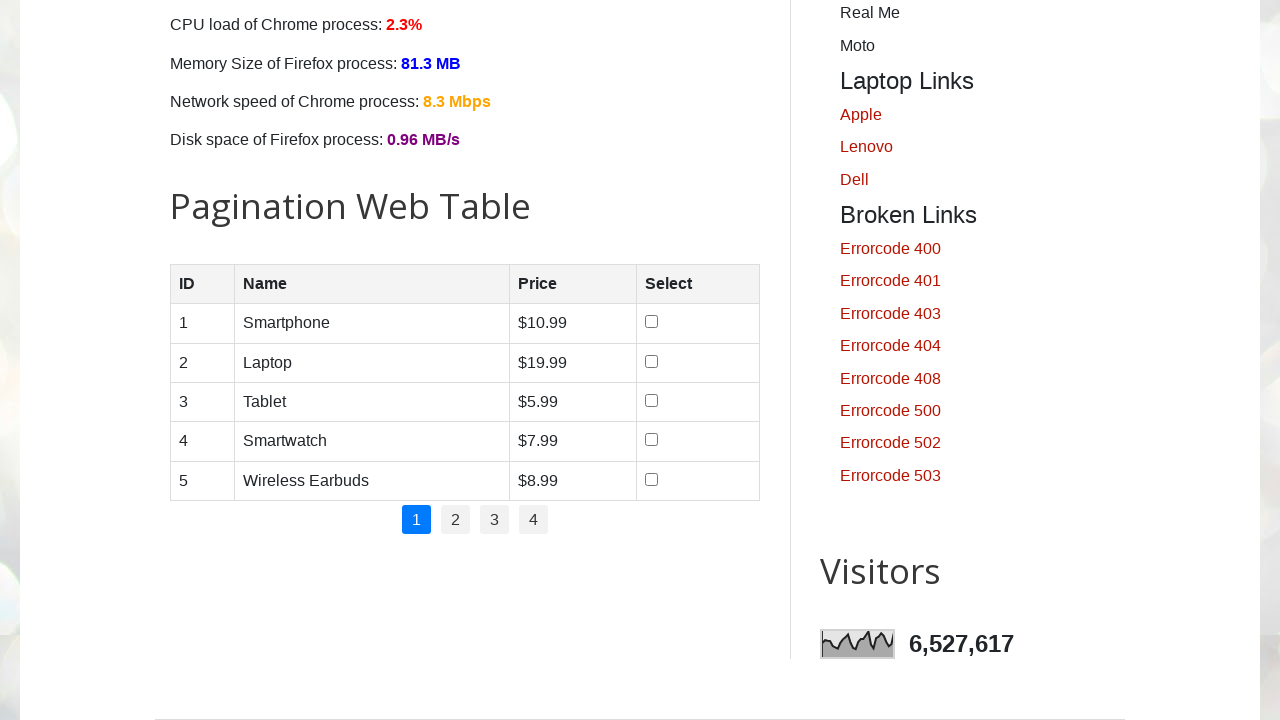

Retrieved product name from row: Smartphone
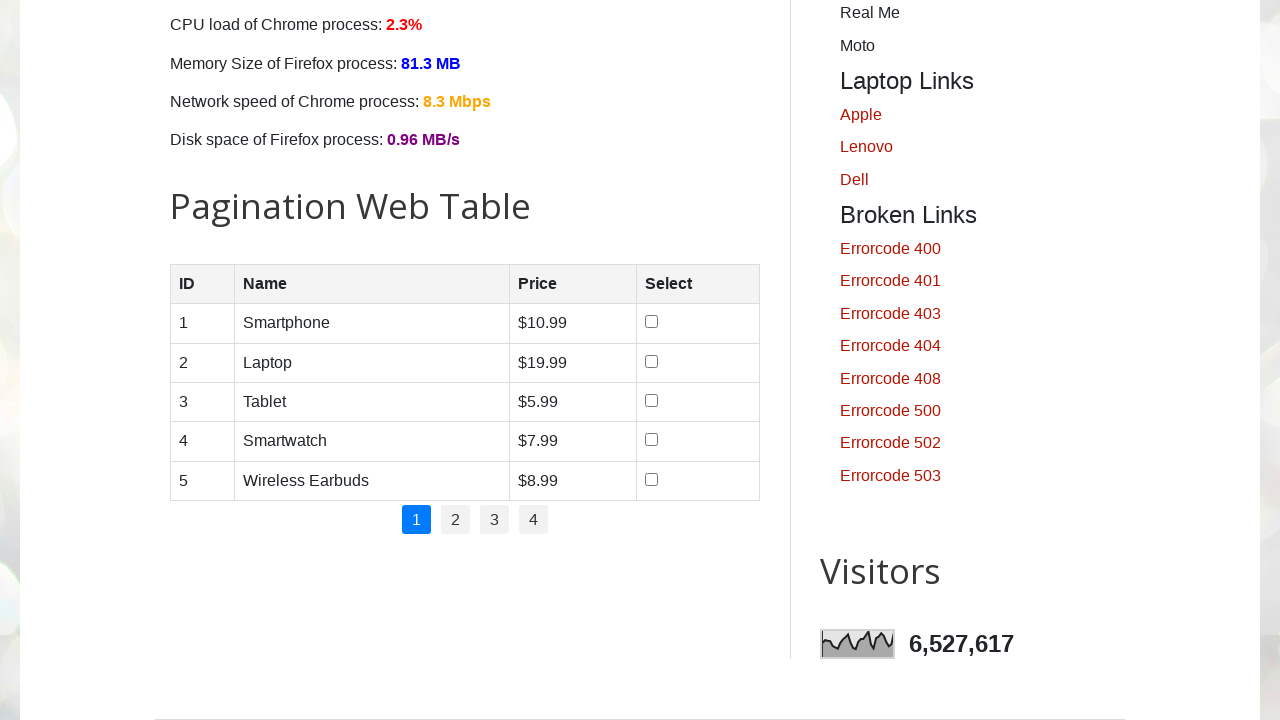

Retrieved product name from row: Laptop
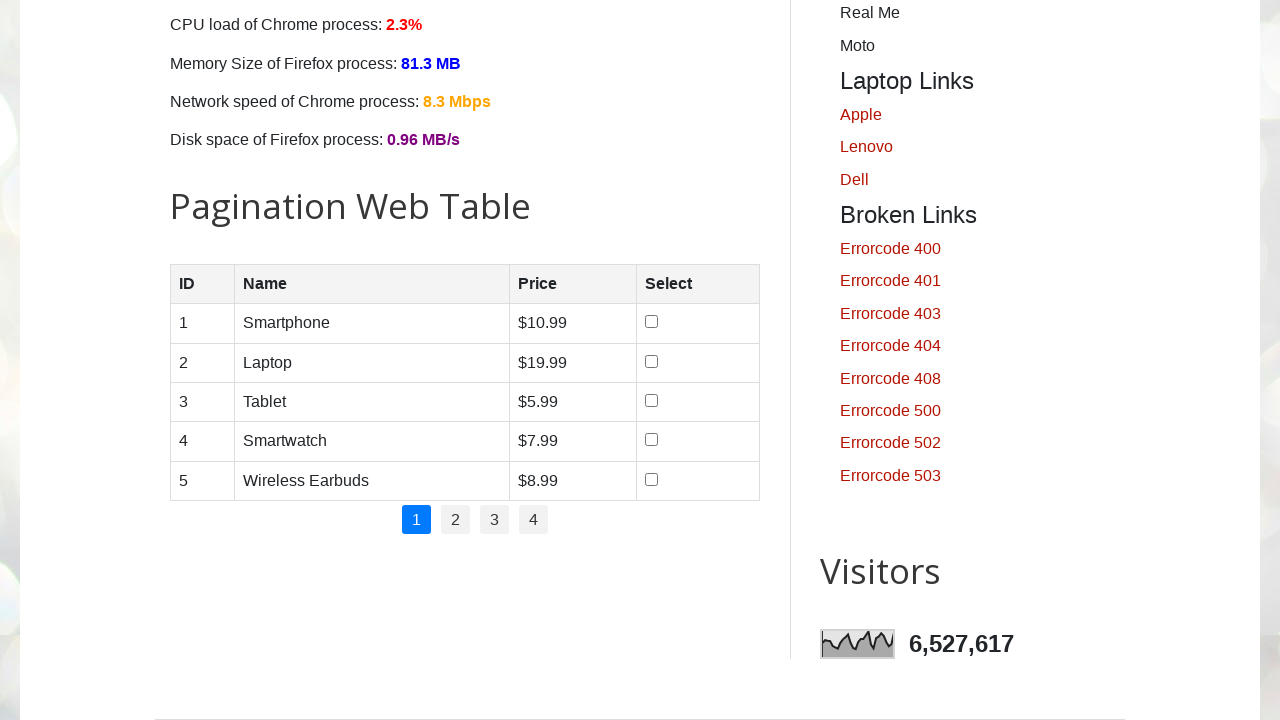

Retrieved product name from row: Tablet 
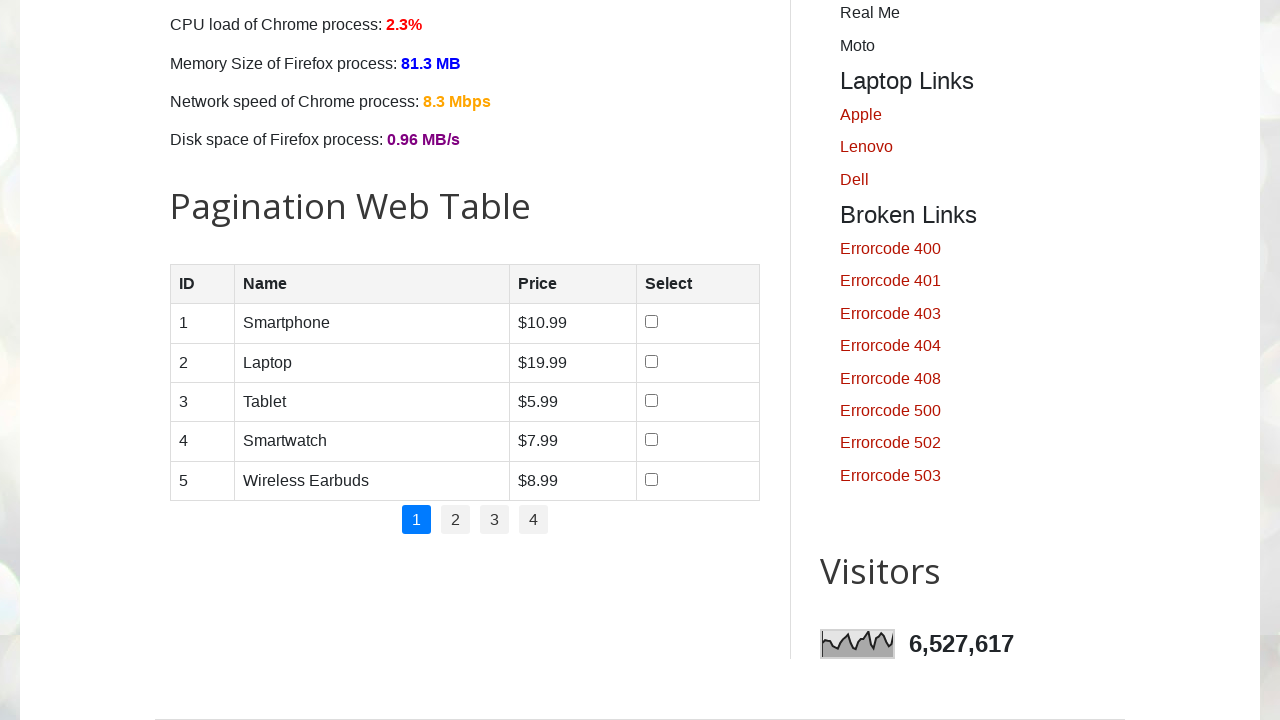

Retrieved product name from row: Smartwatch
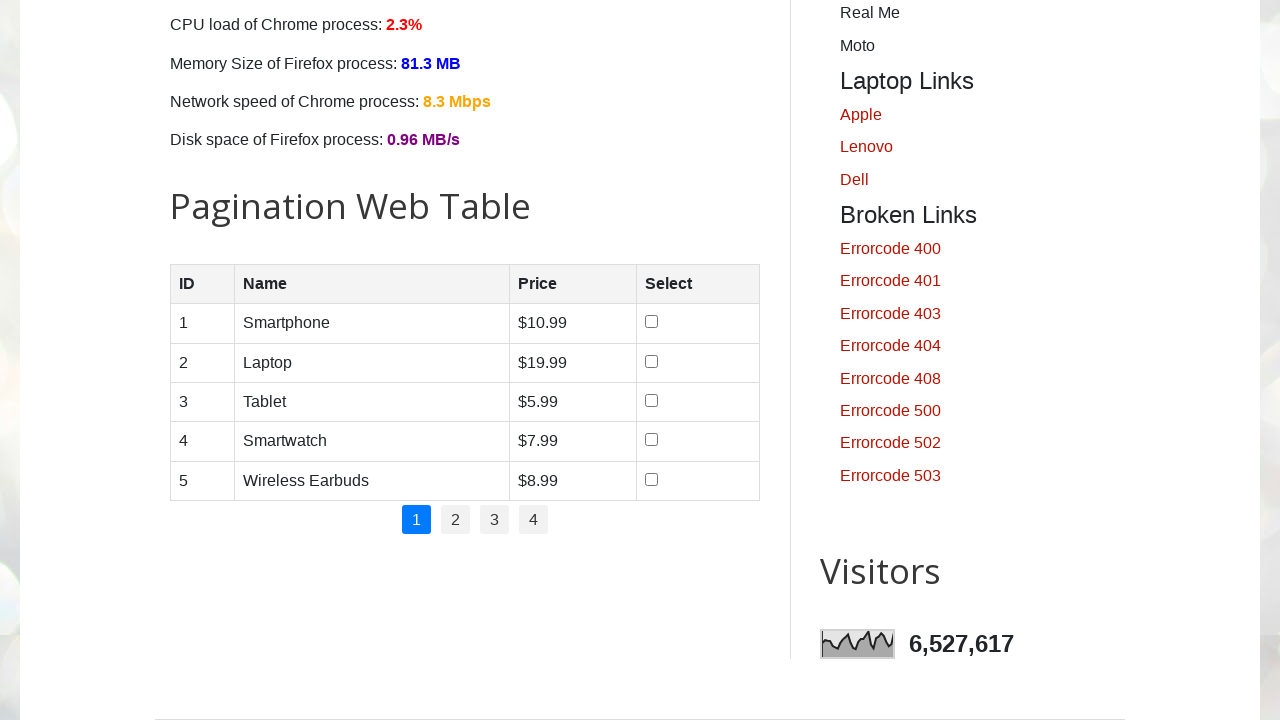

Retrieved product name from row: Wireless Earbuds
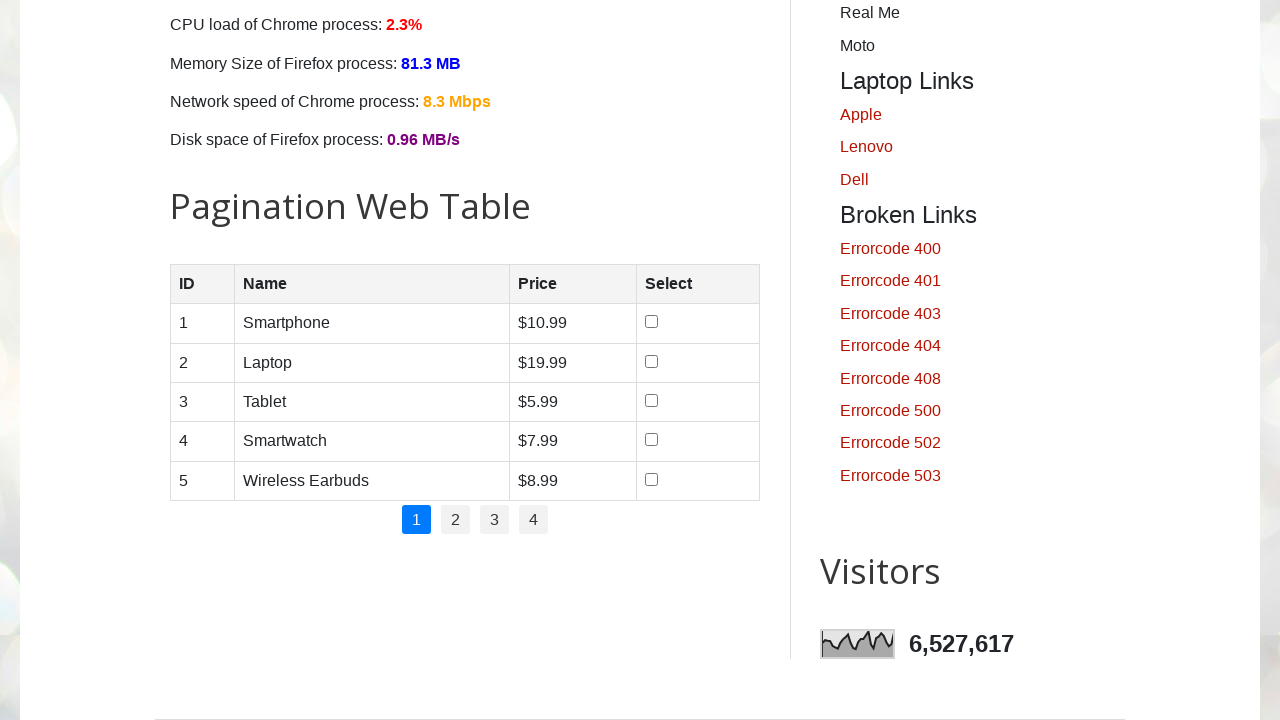

Clicked pagination button to navigate to page 2 at (456, 520) on //*[@id='pagination']/li[2]/a
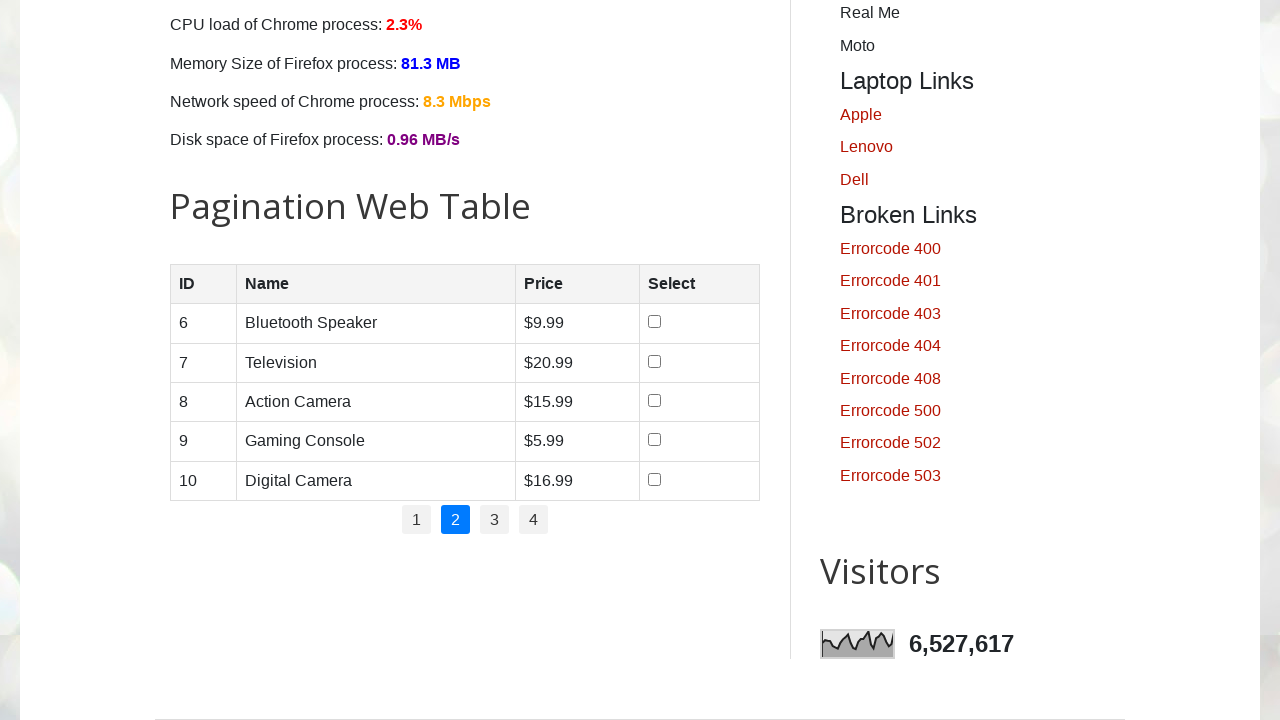

Waited 500ms for page to load
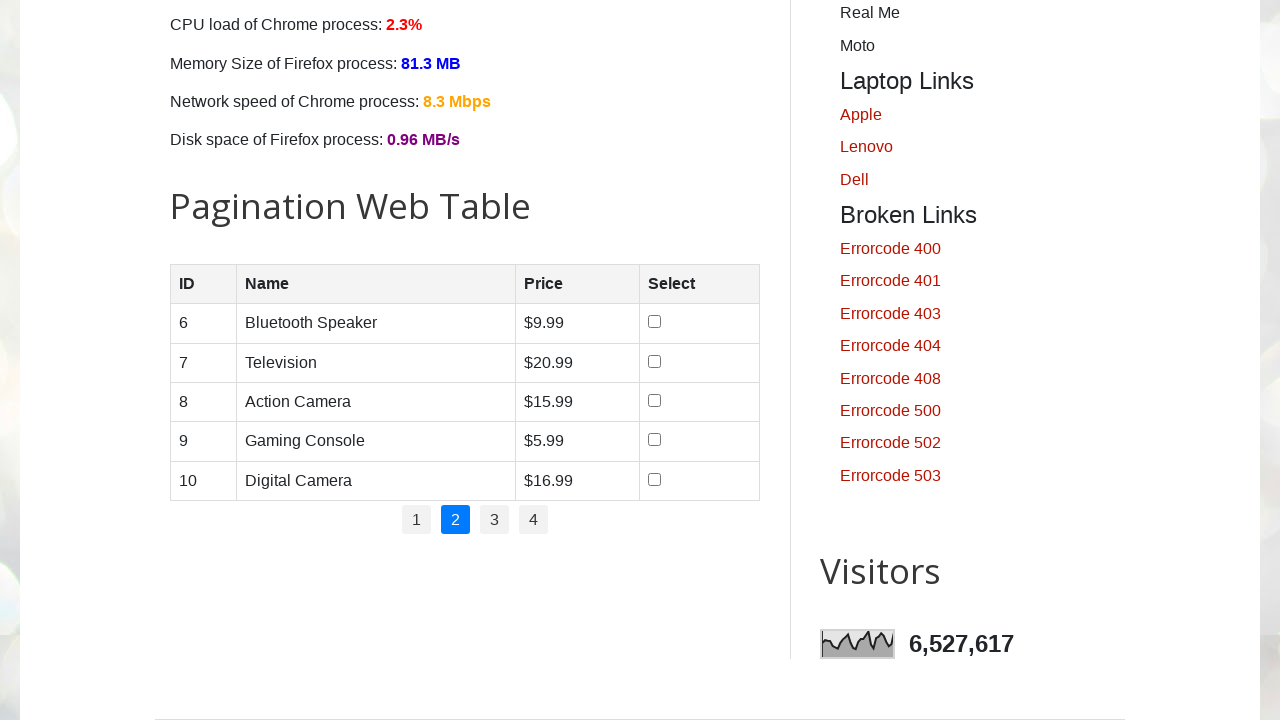

Retrieved all product rows from current page (found 5 rows)
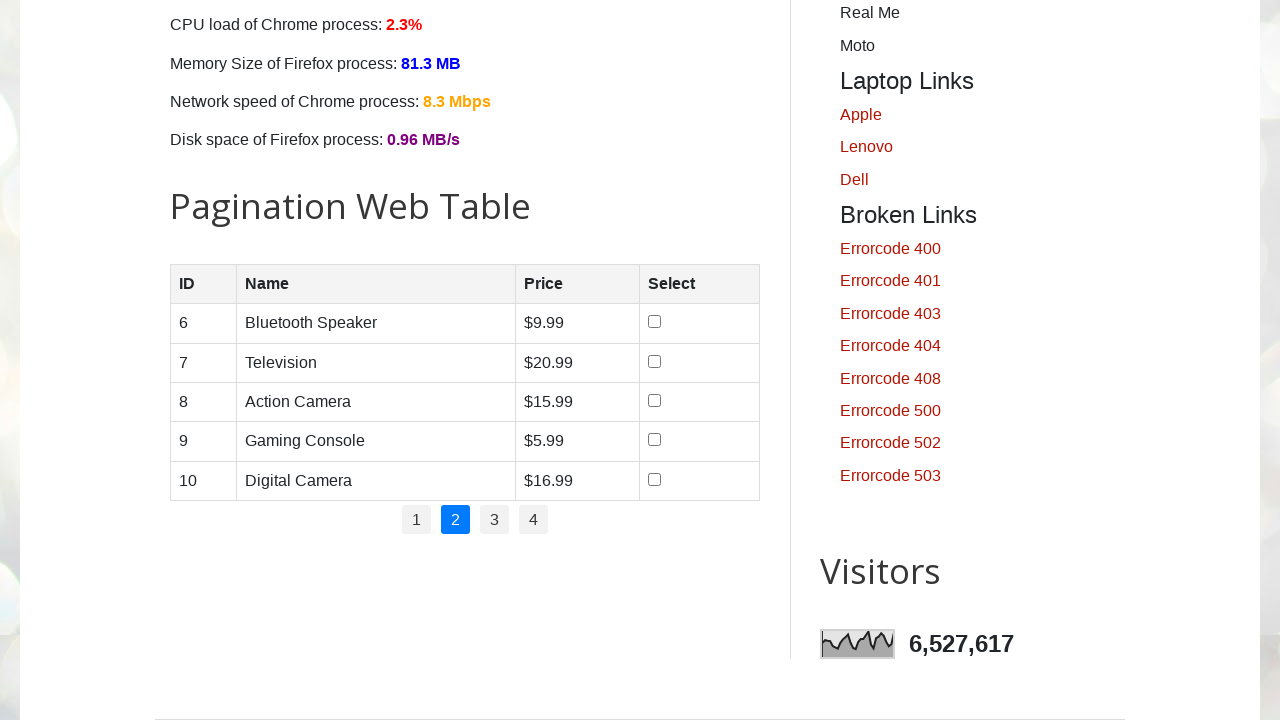

Retrieved product name from row: Bluetooth Speaker
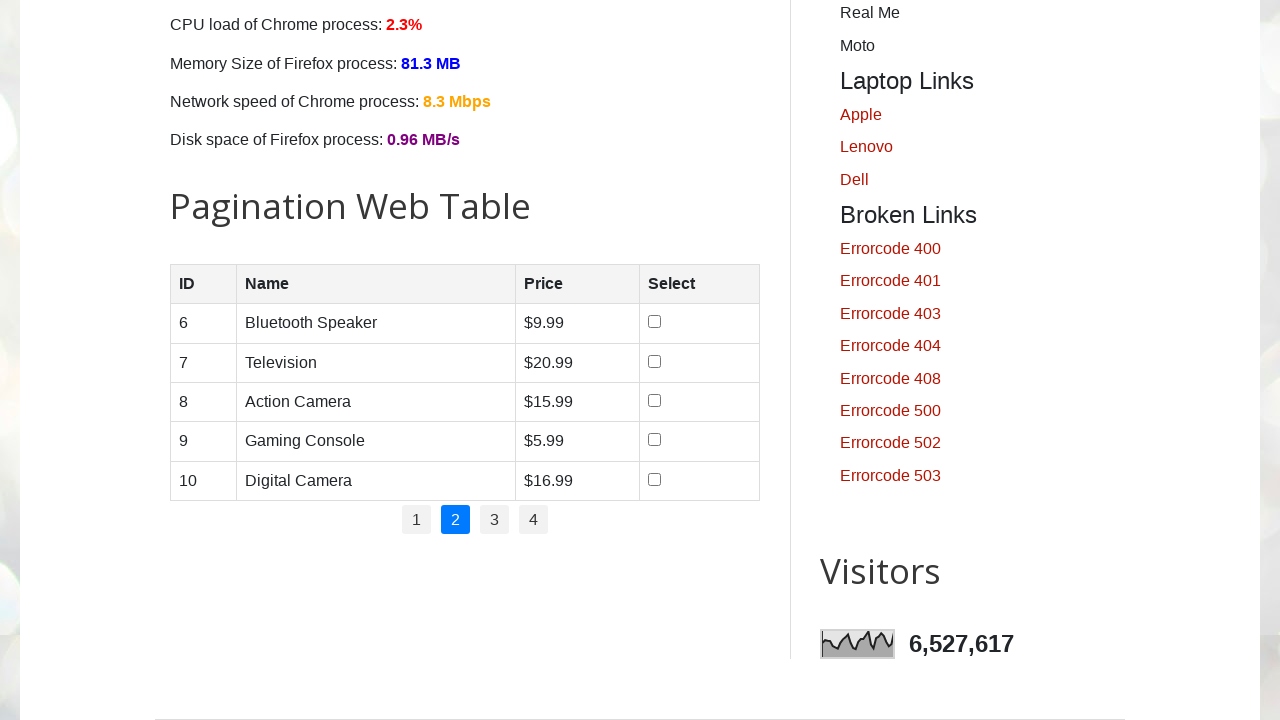

Retrieved product name from row: Television
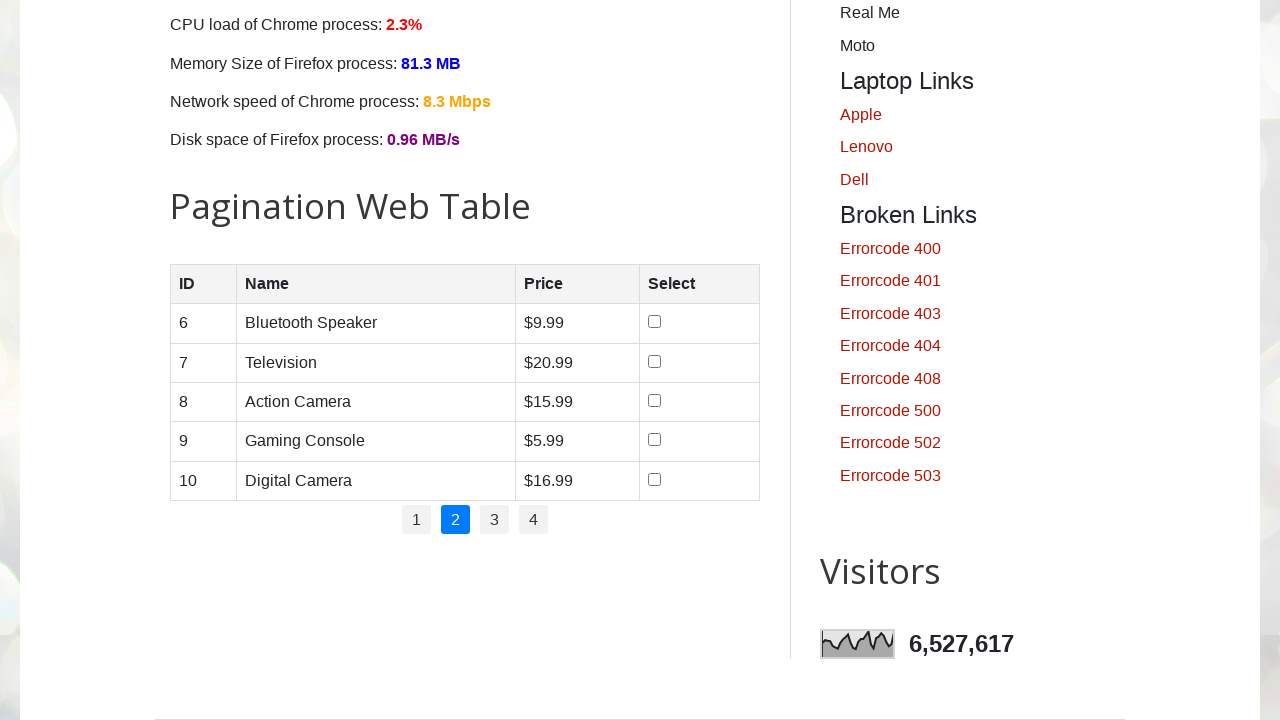

Retrieved product name from row: Action Camera
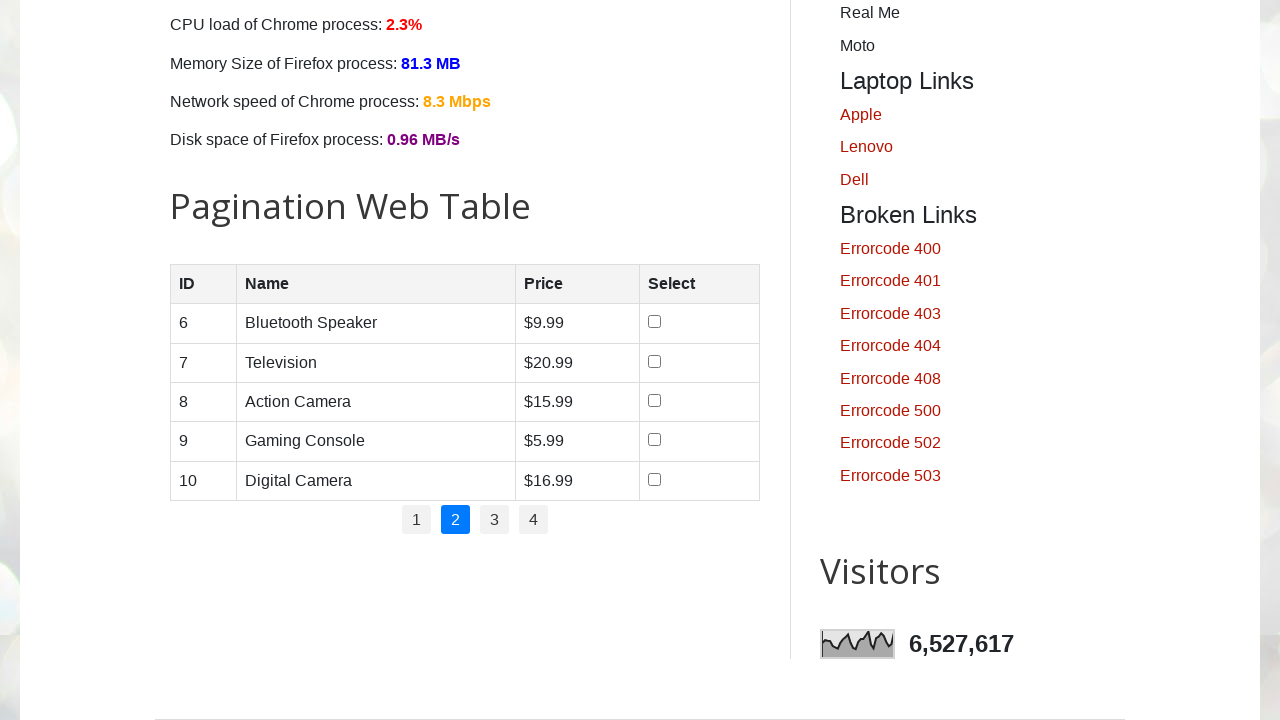

Retrieved product name from row: Gaming Console
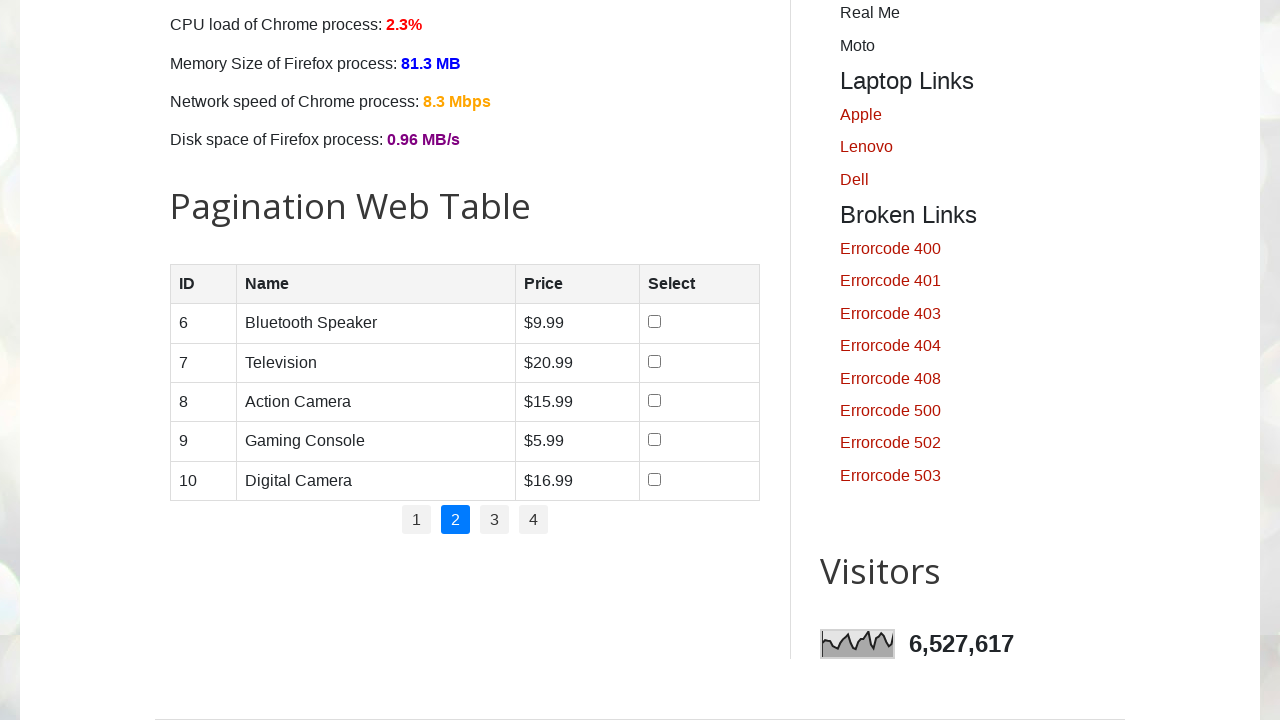

Retrieved product name from row: Digital Camera
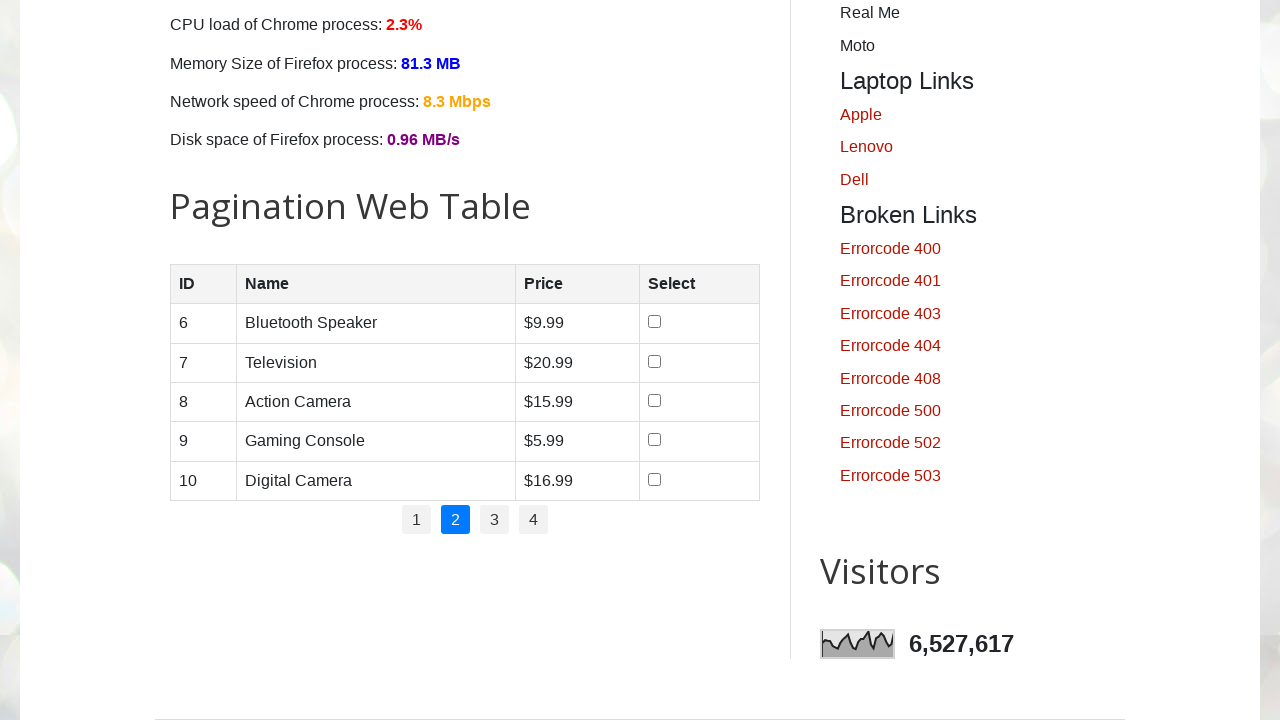

Clicked pagination button to navigate to page 3 at (494, 520) on //*[@id='pagination']/li[3]/a
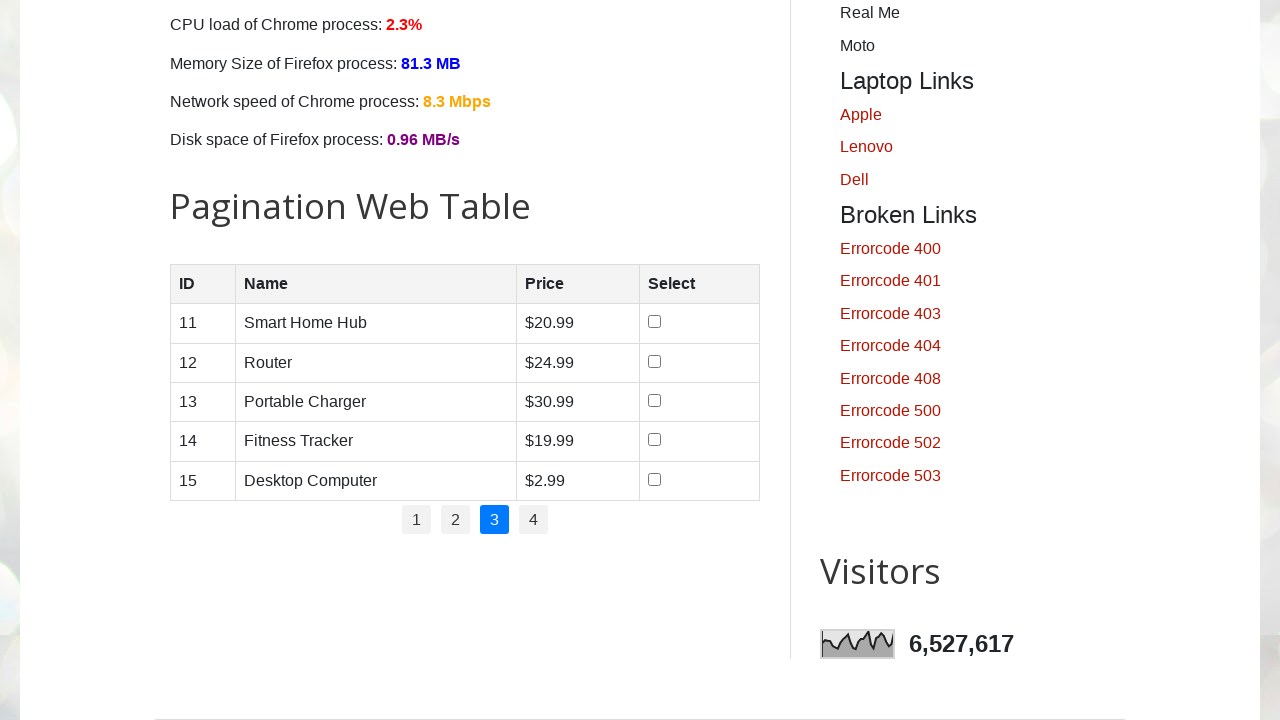

Waited 500ms for page to load
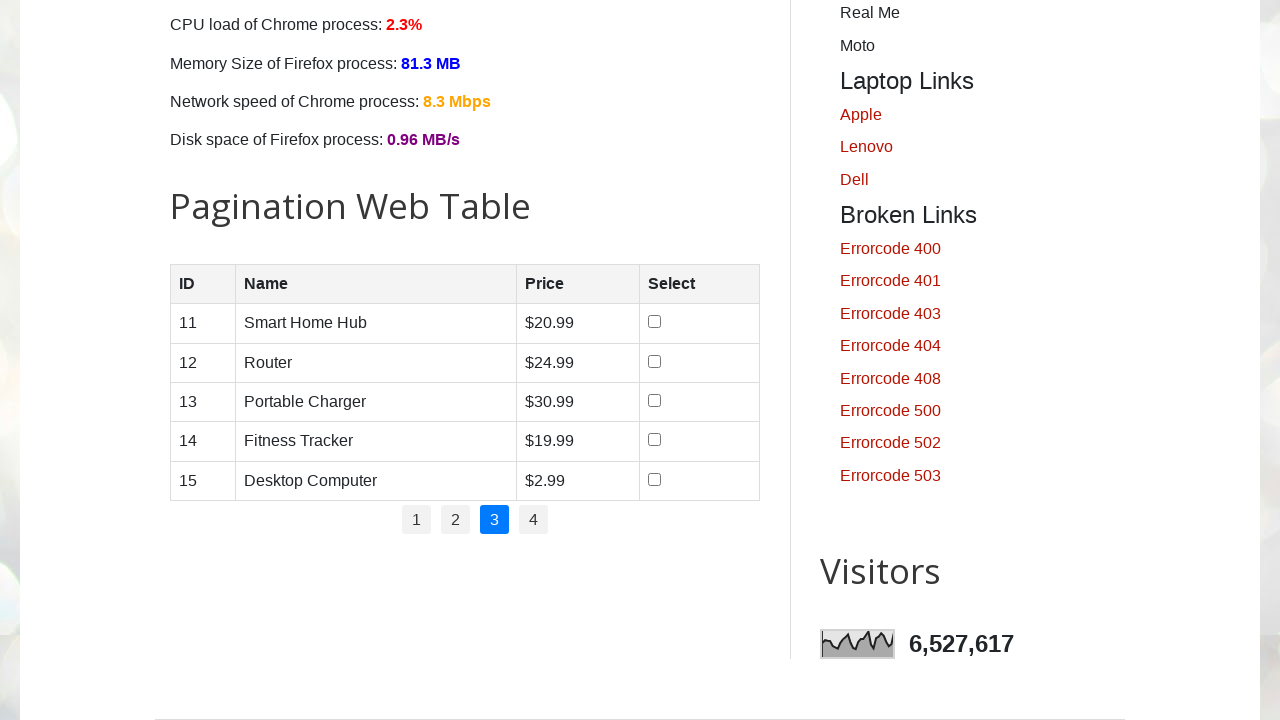

Retrieved all product rows from current page (found 5 rows)
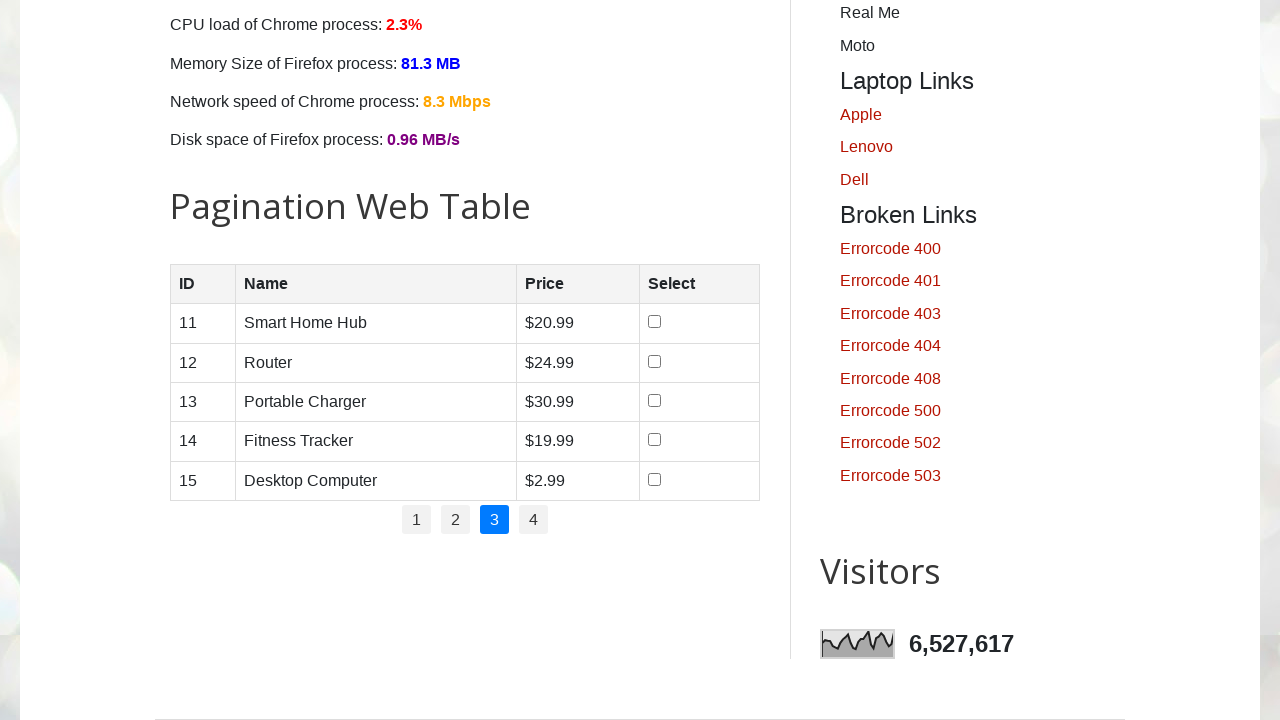

Retrieved product name from row: Smart Home Hub
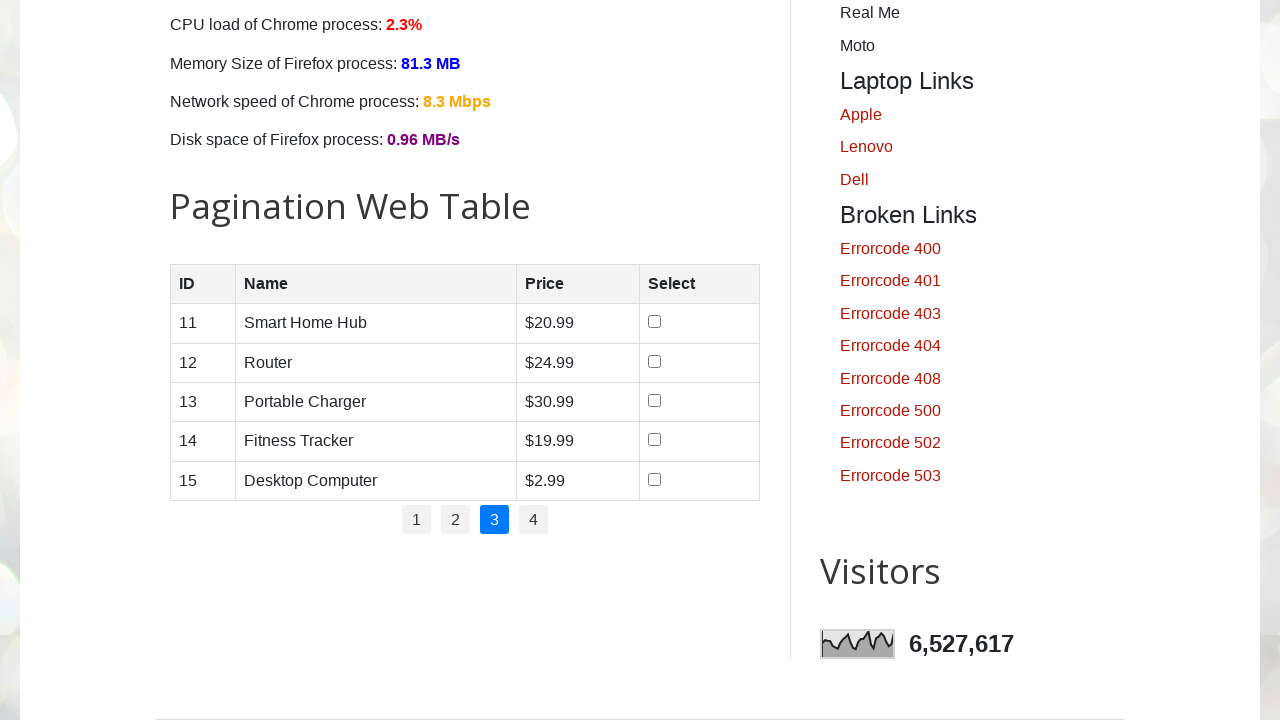

Retrieved product name from row: Router
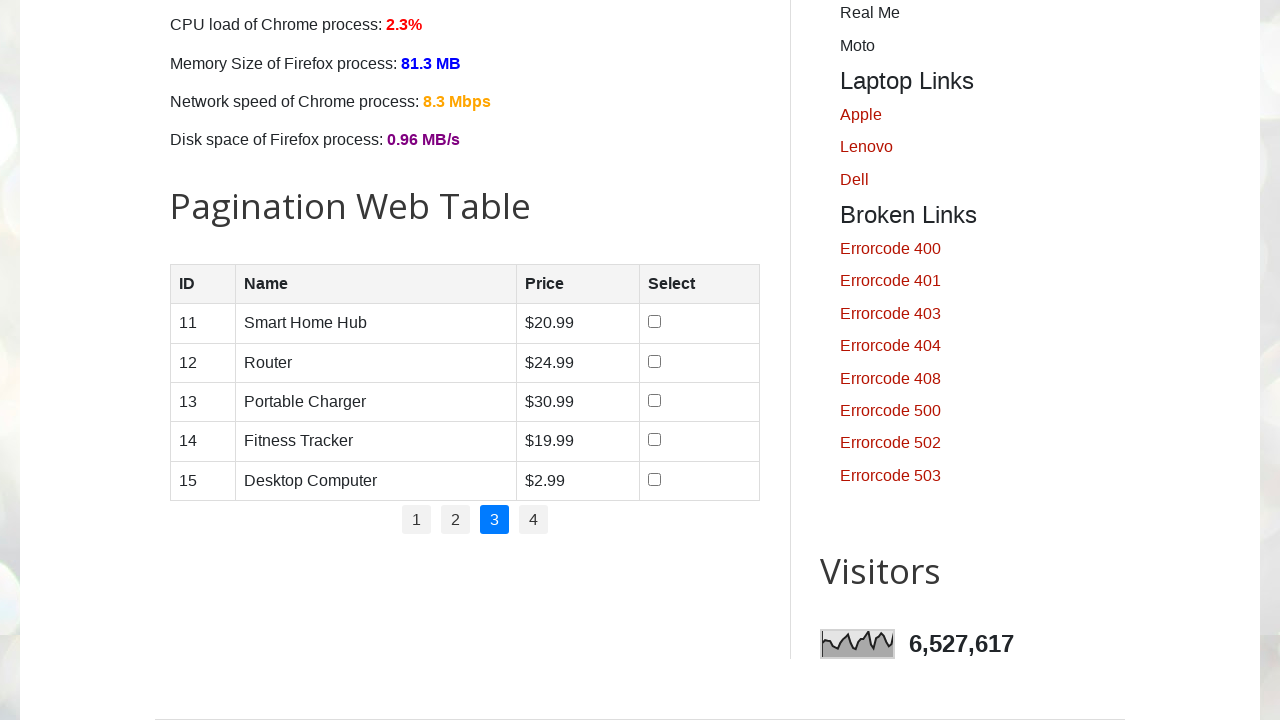

Retrieved product name from row: Portable Charger
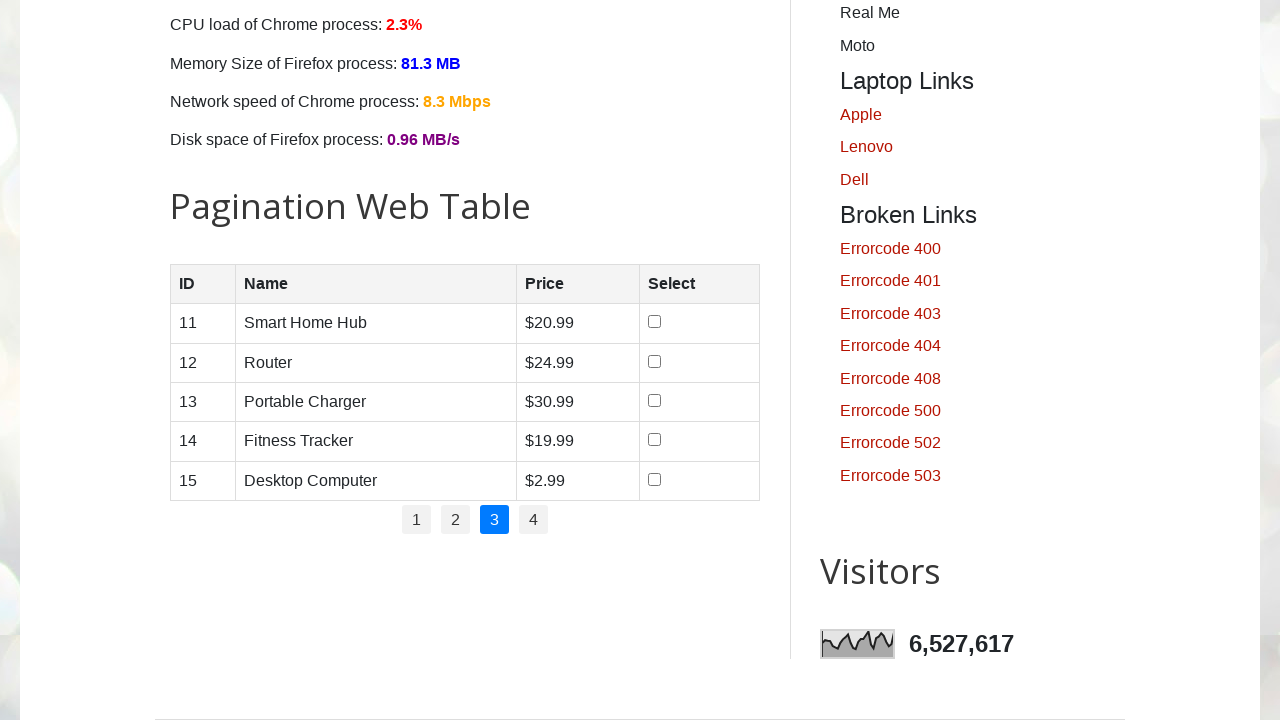

Retrieved product name from row: Fitness Tracker
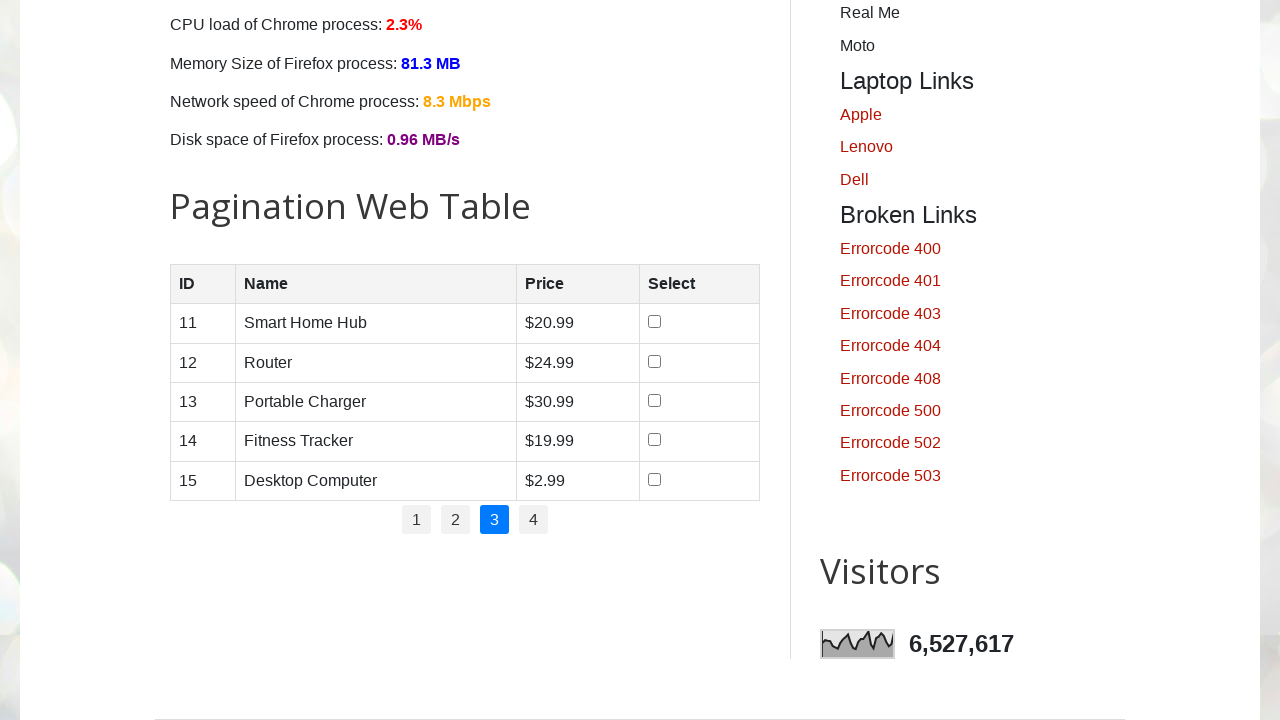

Retrieved product name from row: Desktop Computer
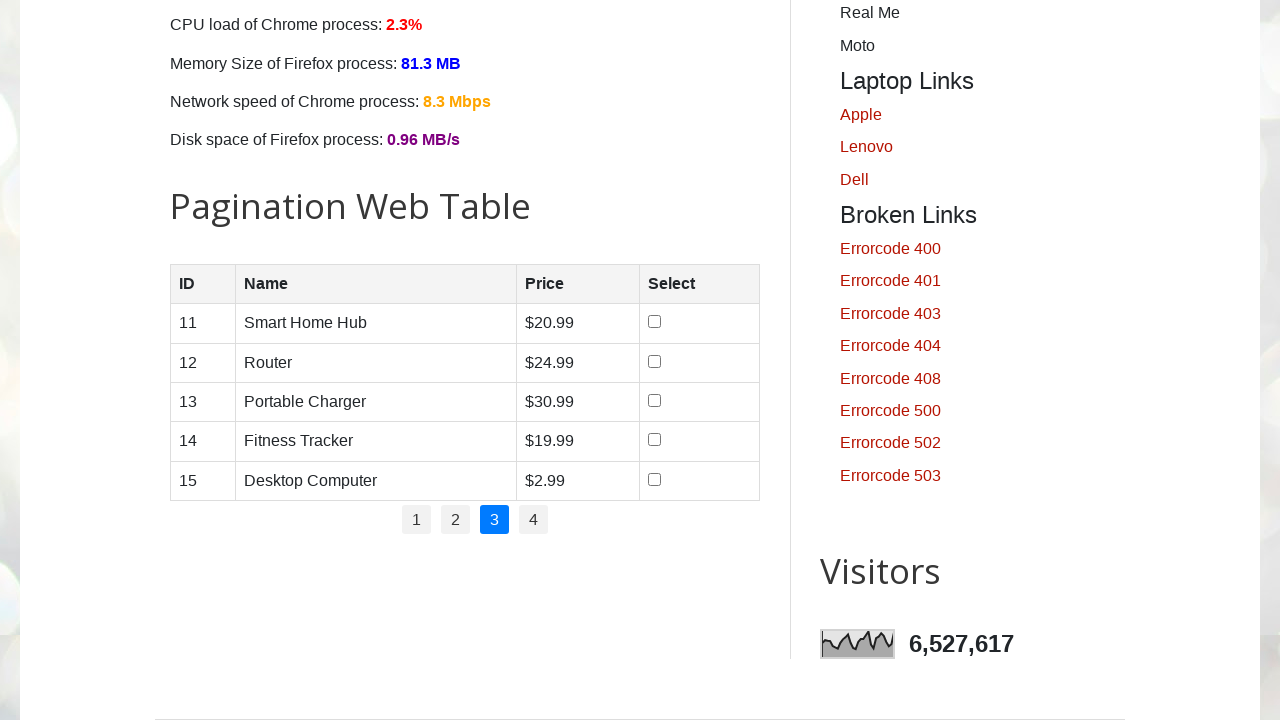

Clicked pagination button to navigate to page 4 at (534, 520) on //*[@id='pagination']/li[4]/a
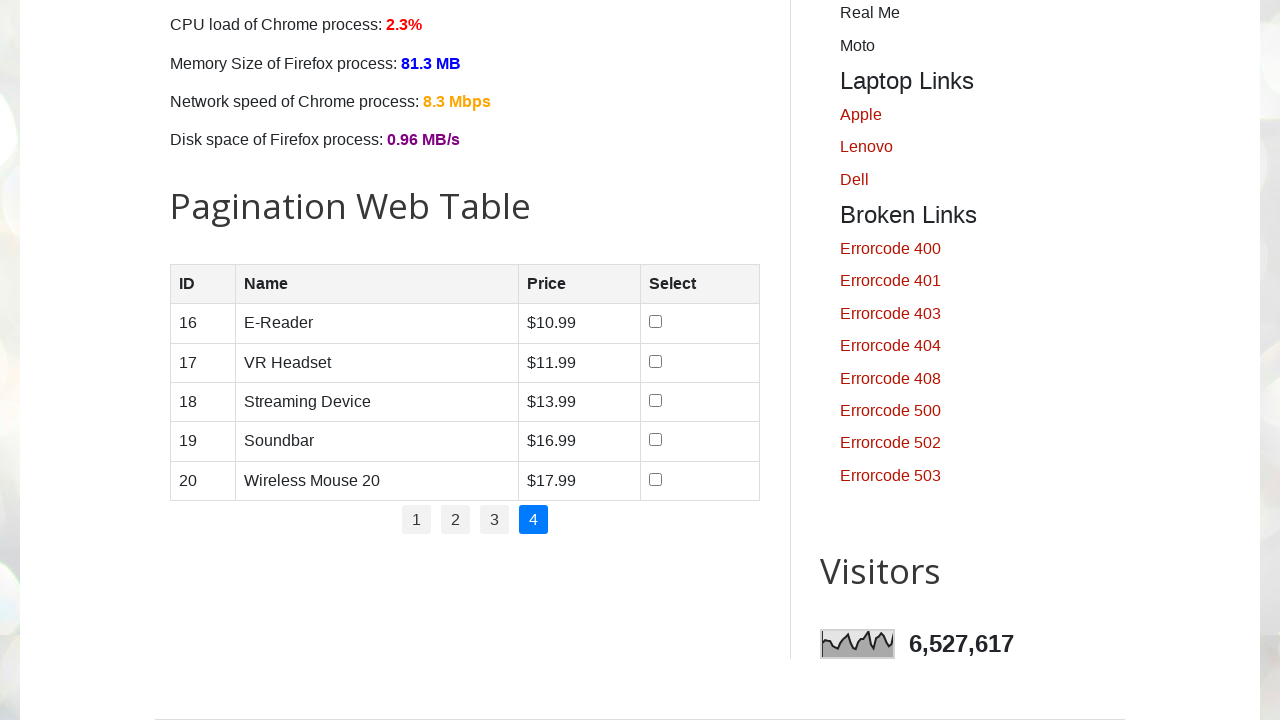

Waited 500ms for page to load
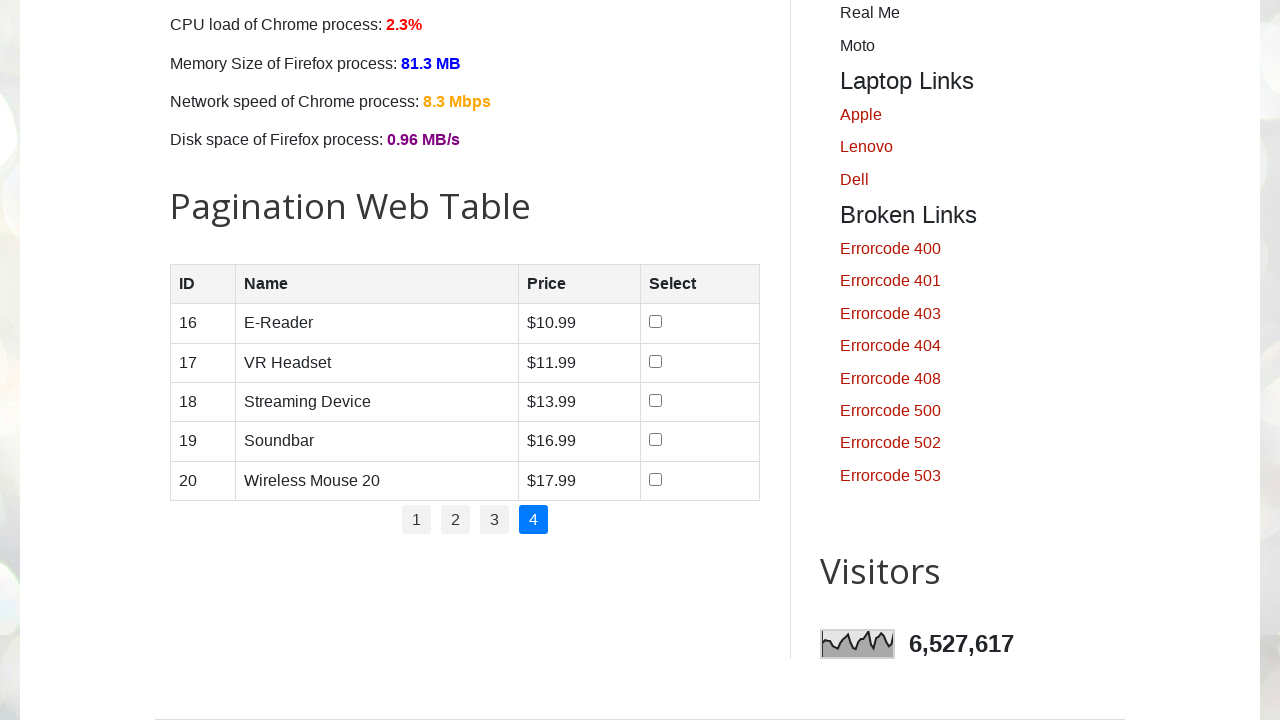

Retrieved all product rows from current page (found 5 rows)
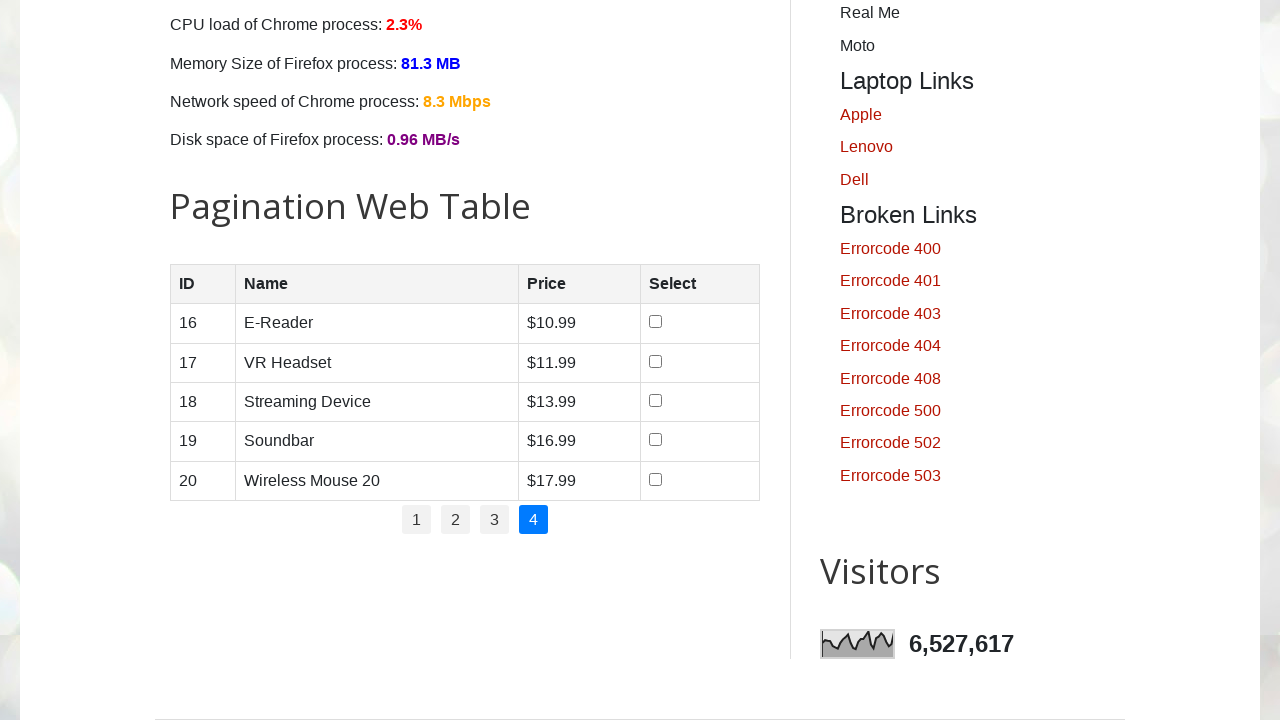

Retrieved product name from row: E-Reader
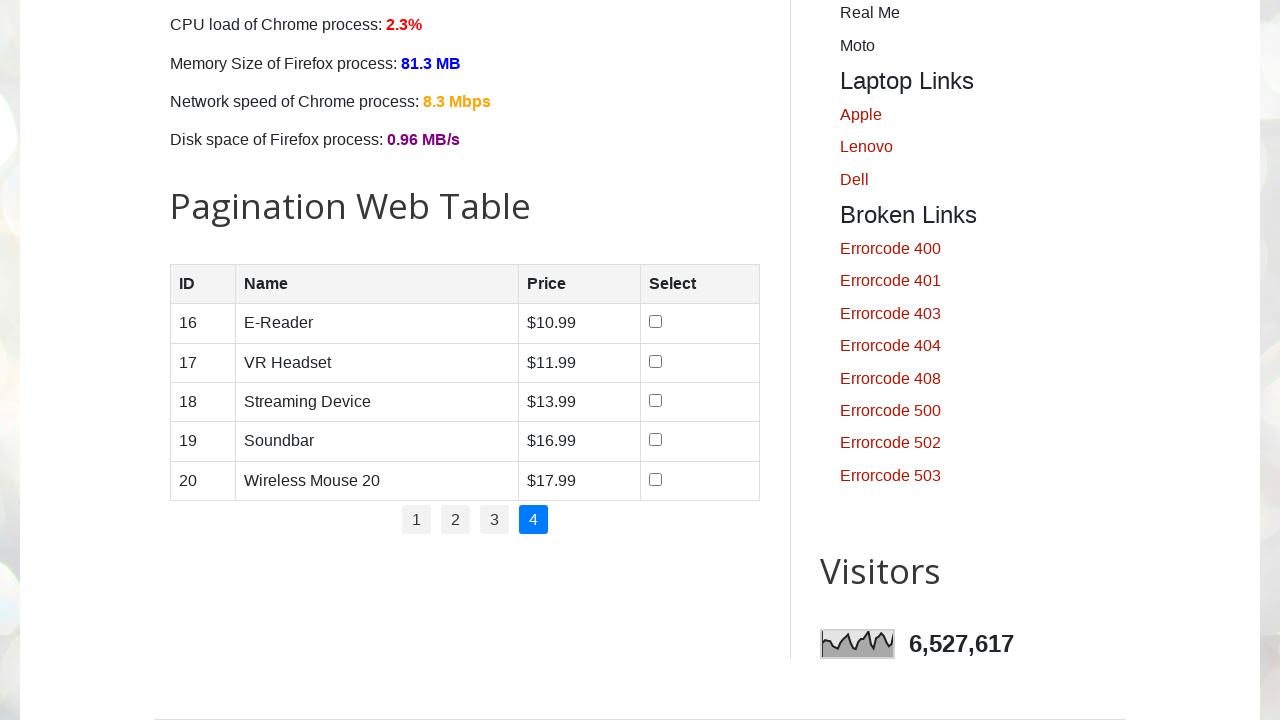

Retrieved product name from row: VR Headset
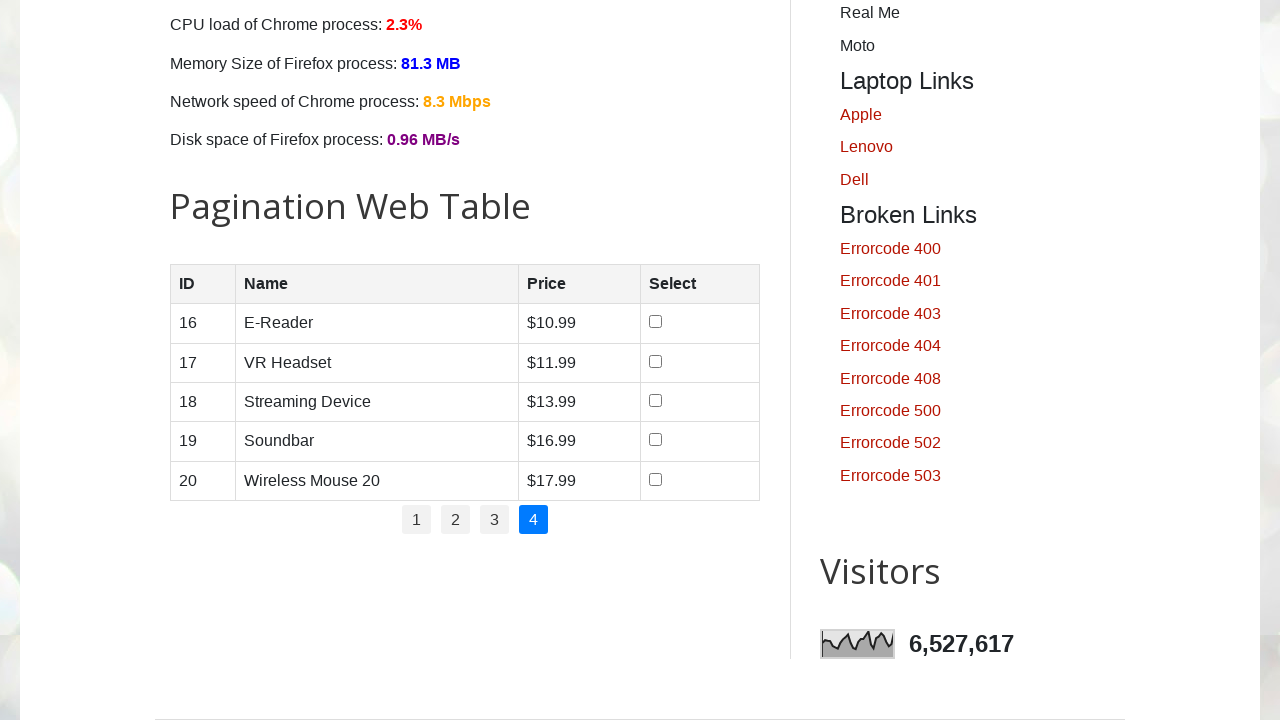

Retrieved product name from row: Streaming Device
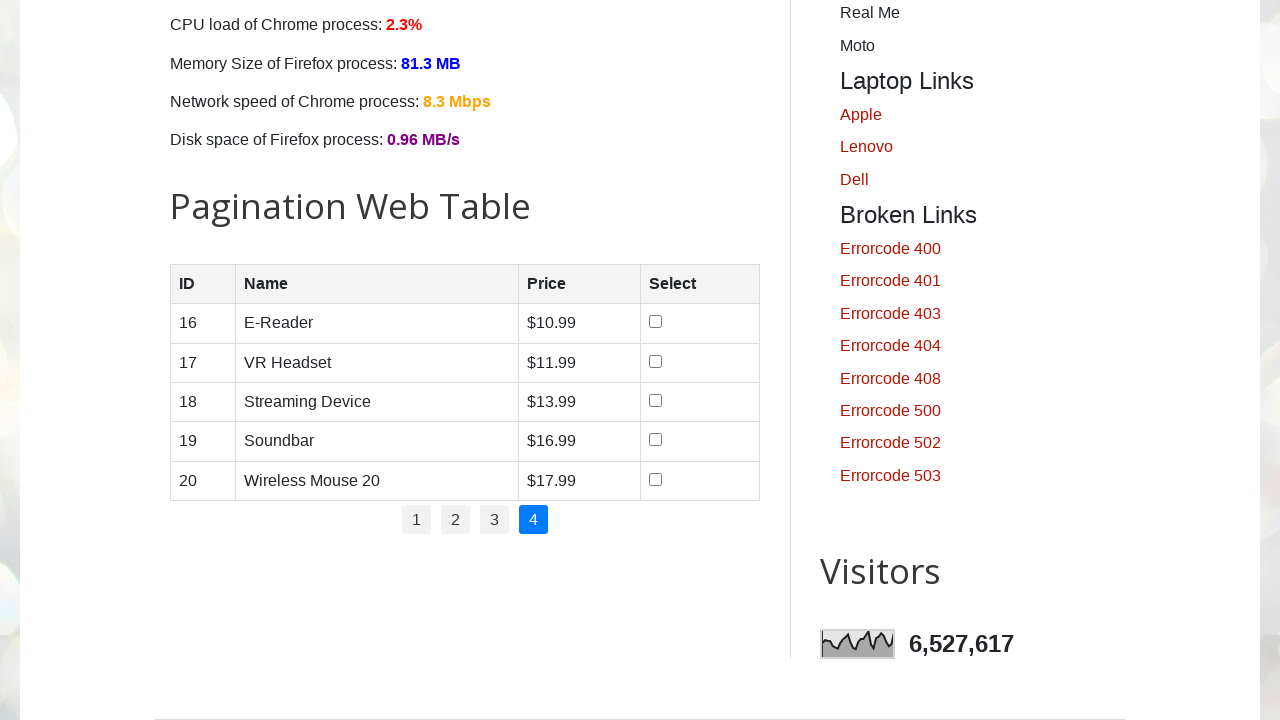

Retrieved product name from row: Soundbar
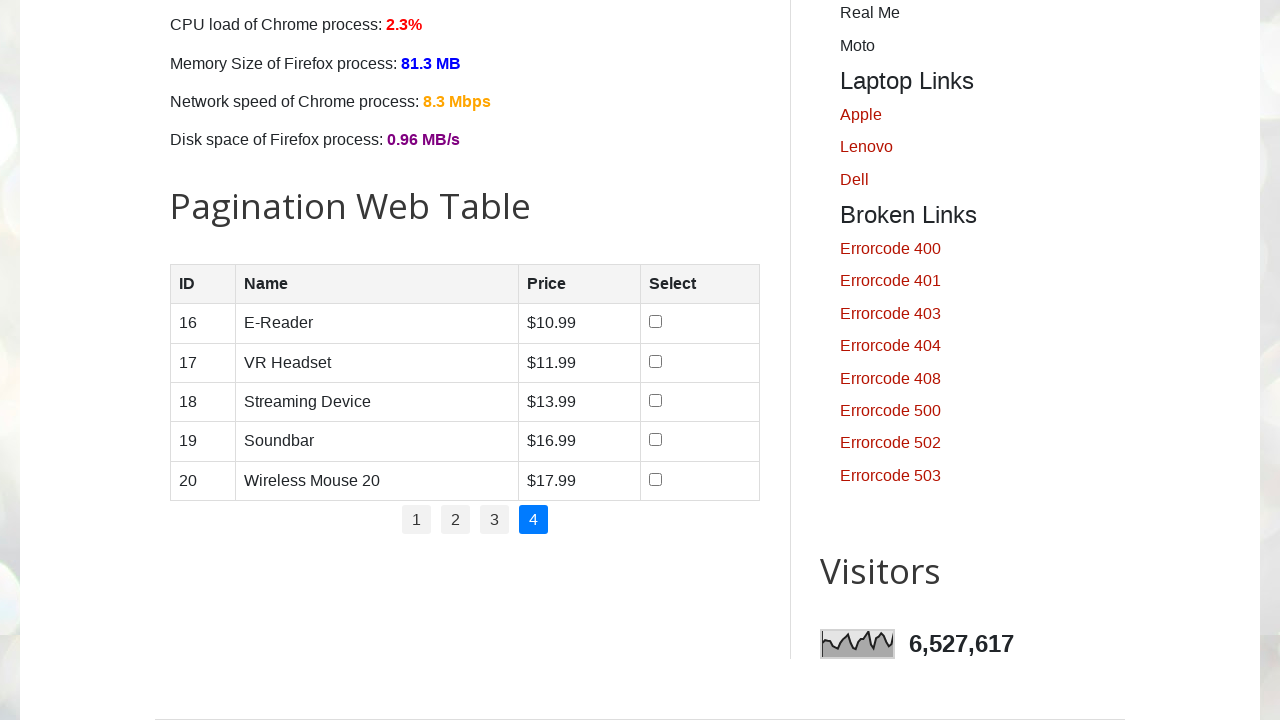

Clicked checkbox for product 'Soundbar' at (656, 440) on xpath=//*[@id='productTable']/tbody/tr >> nth=3 >> td input
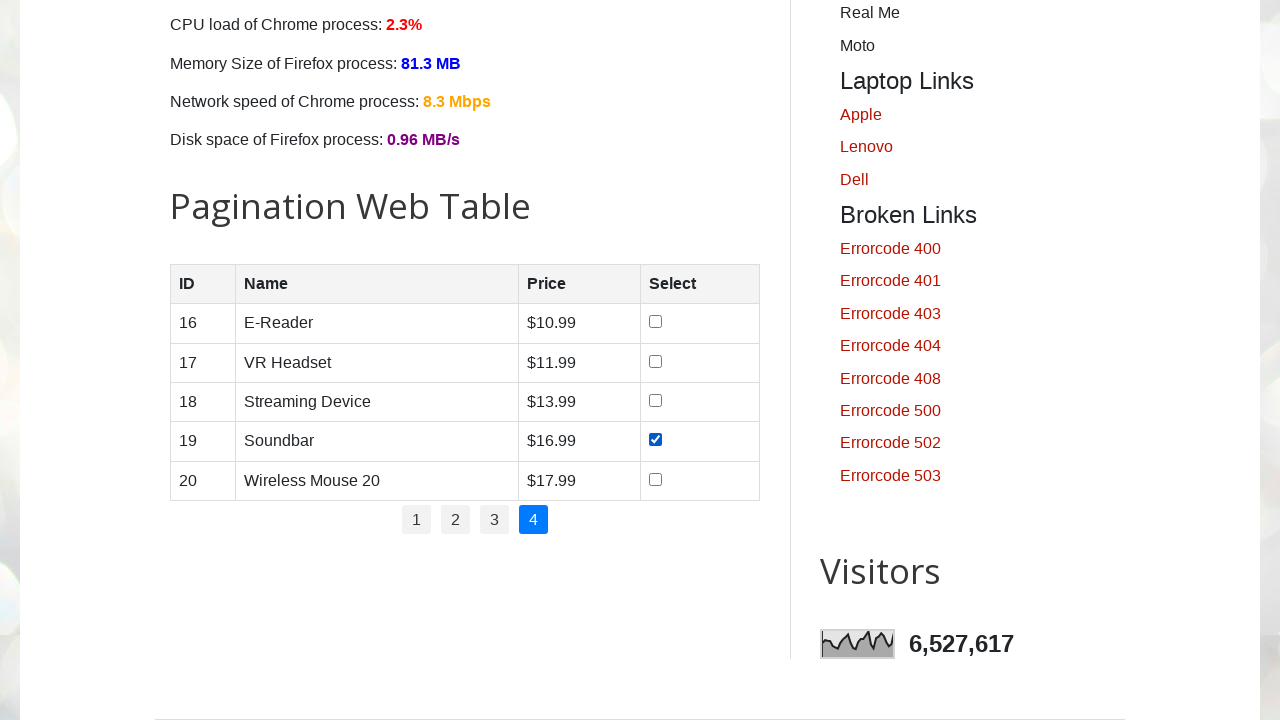

Retrieved amount for 'Soundbar': $16.99
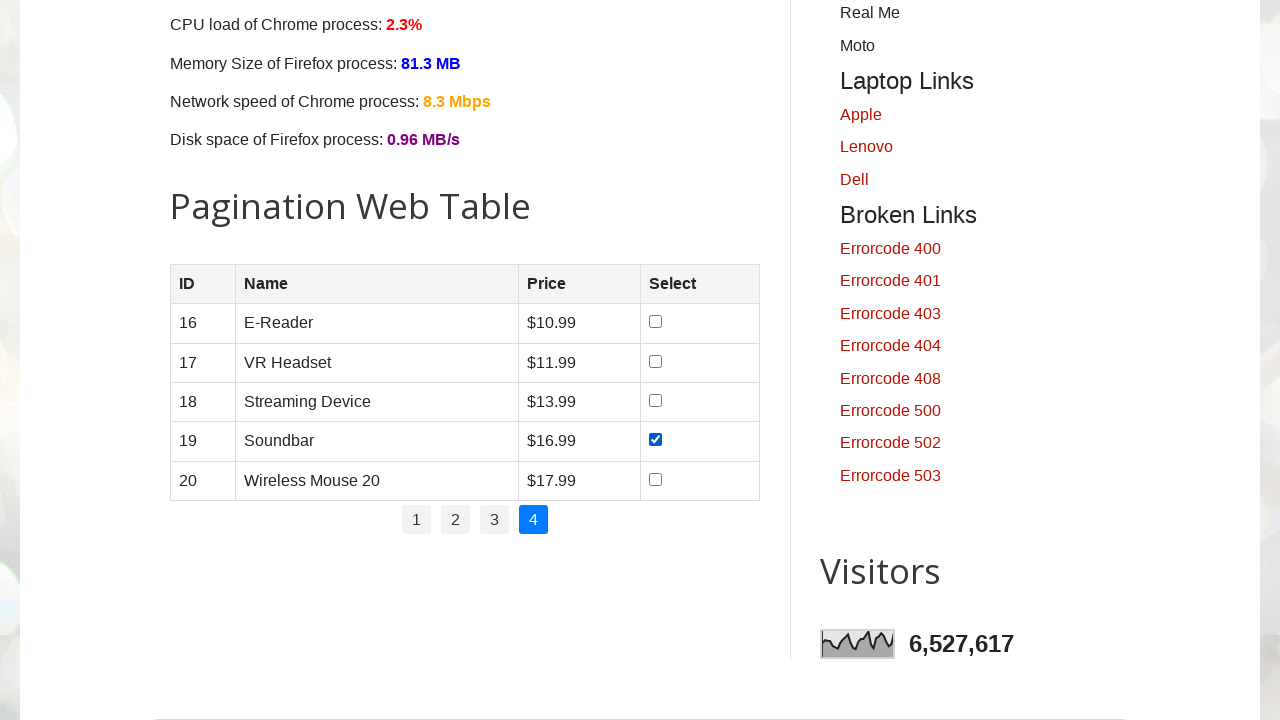

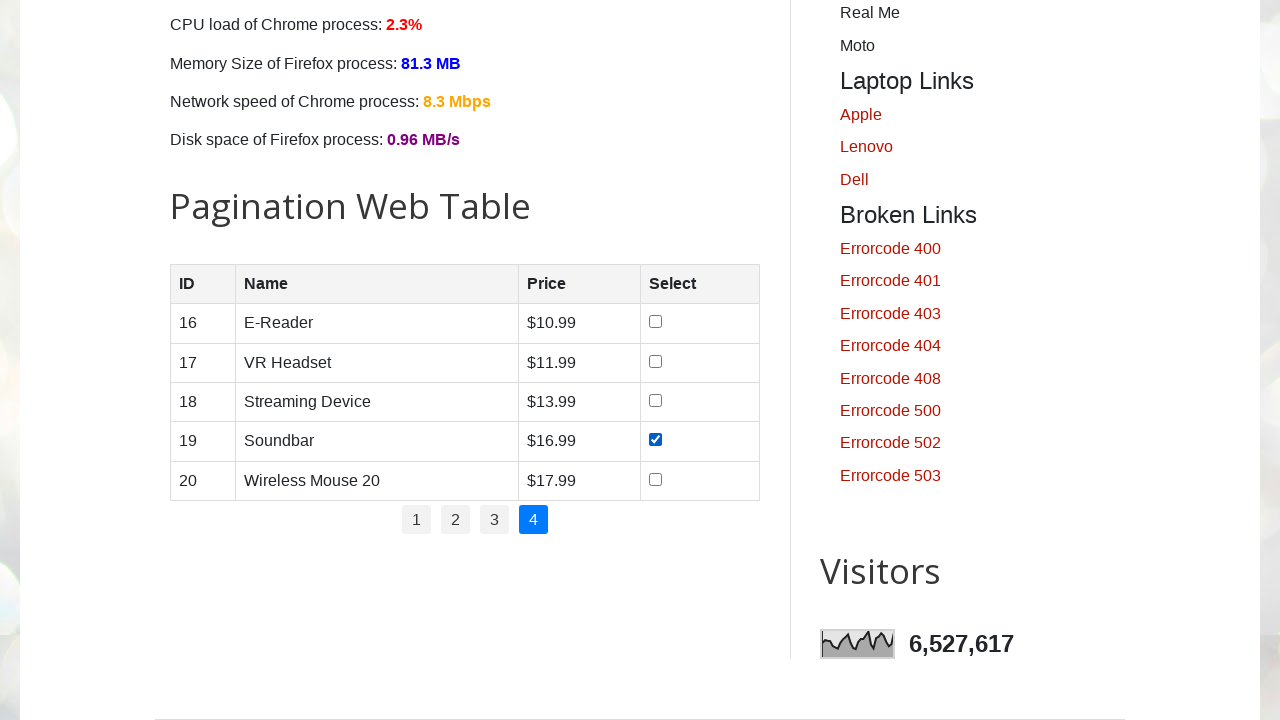